Tests iframe handling by switching to a frame and verifying text content within the frame

Starting URL: https://demoqa.com/frames

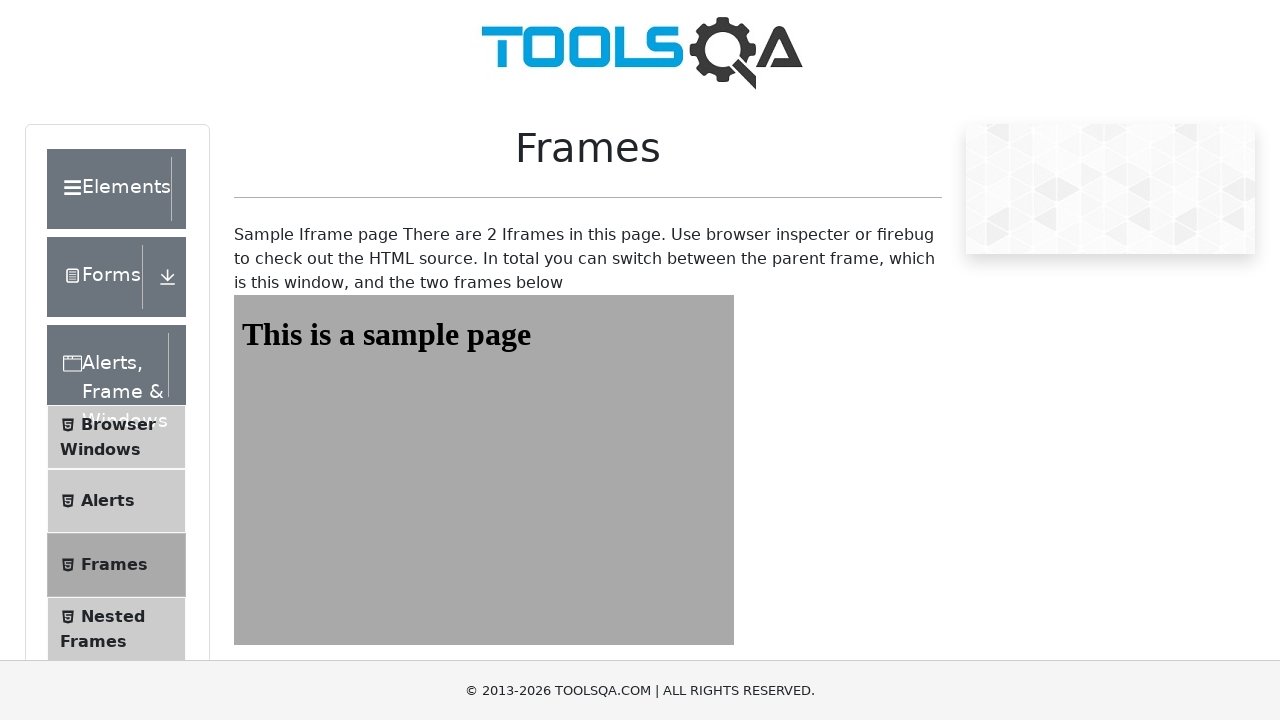

Navigated to DemoQA Frames test page
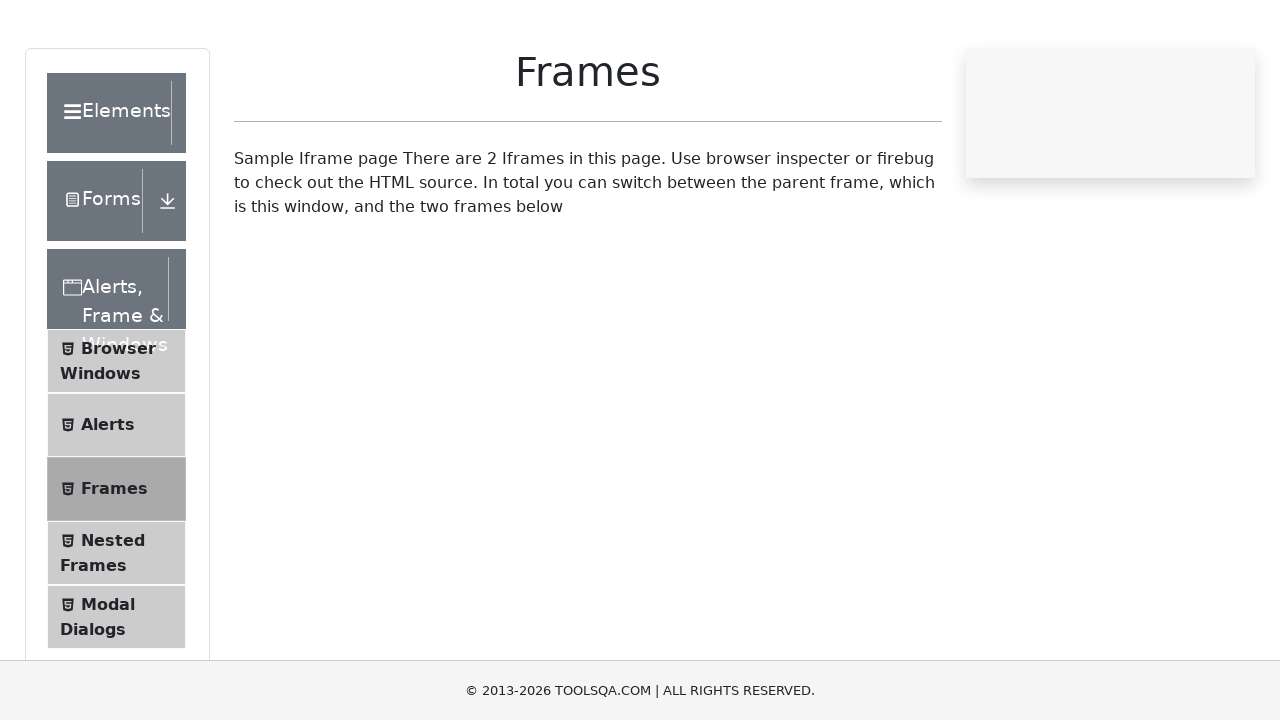

Located iframe with id 'frame1'
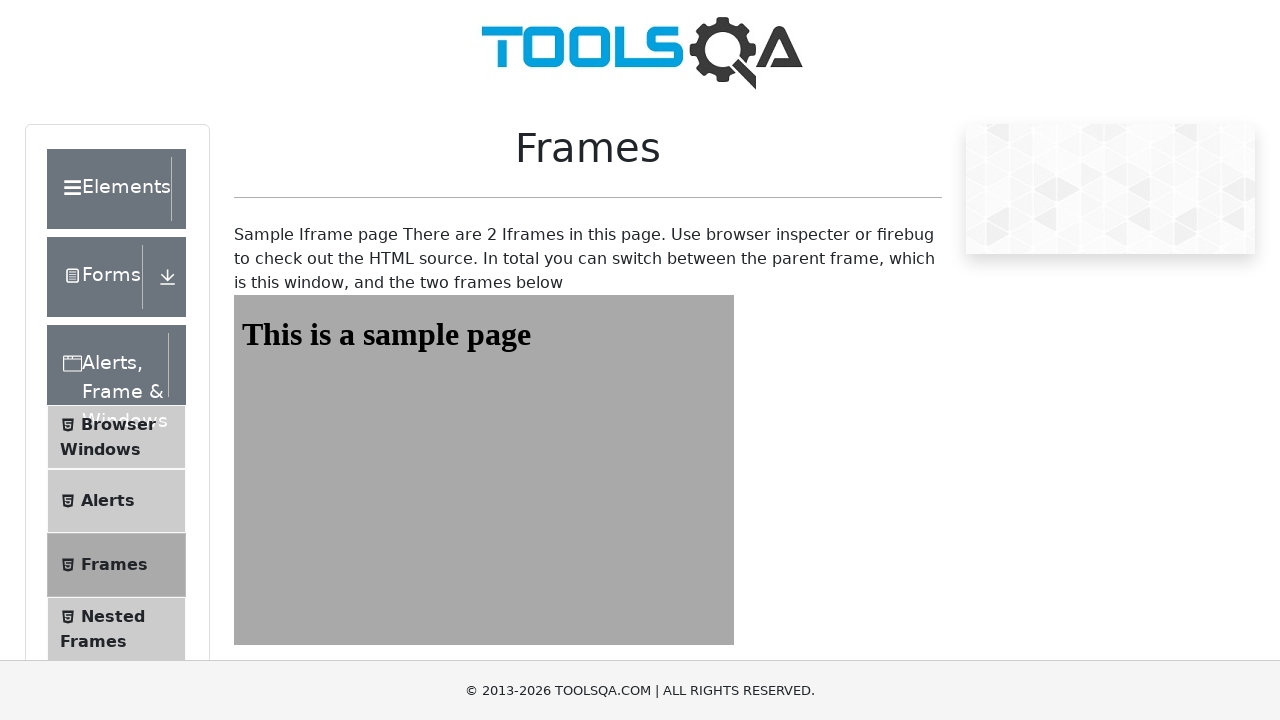

Retrieved text content from heading element inside iframe
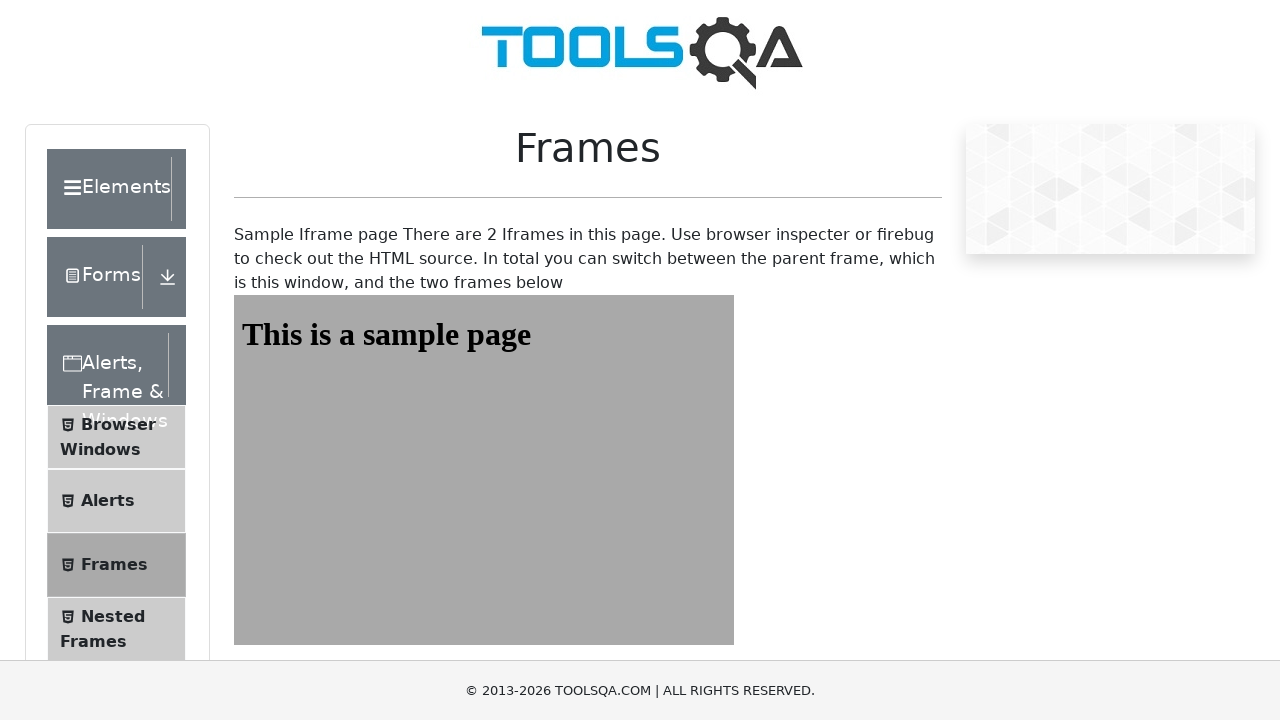

Verified that heading text content was successfully retrieved from iframe
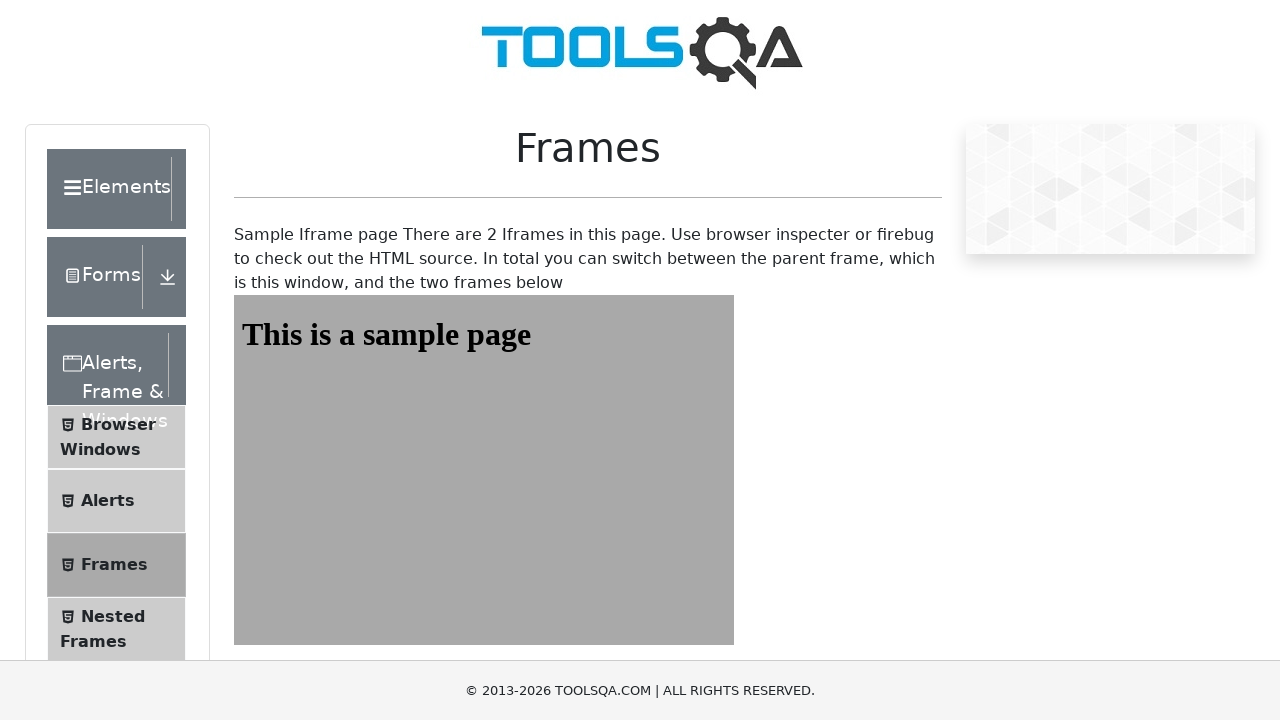

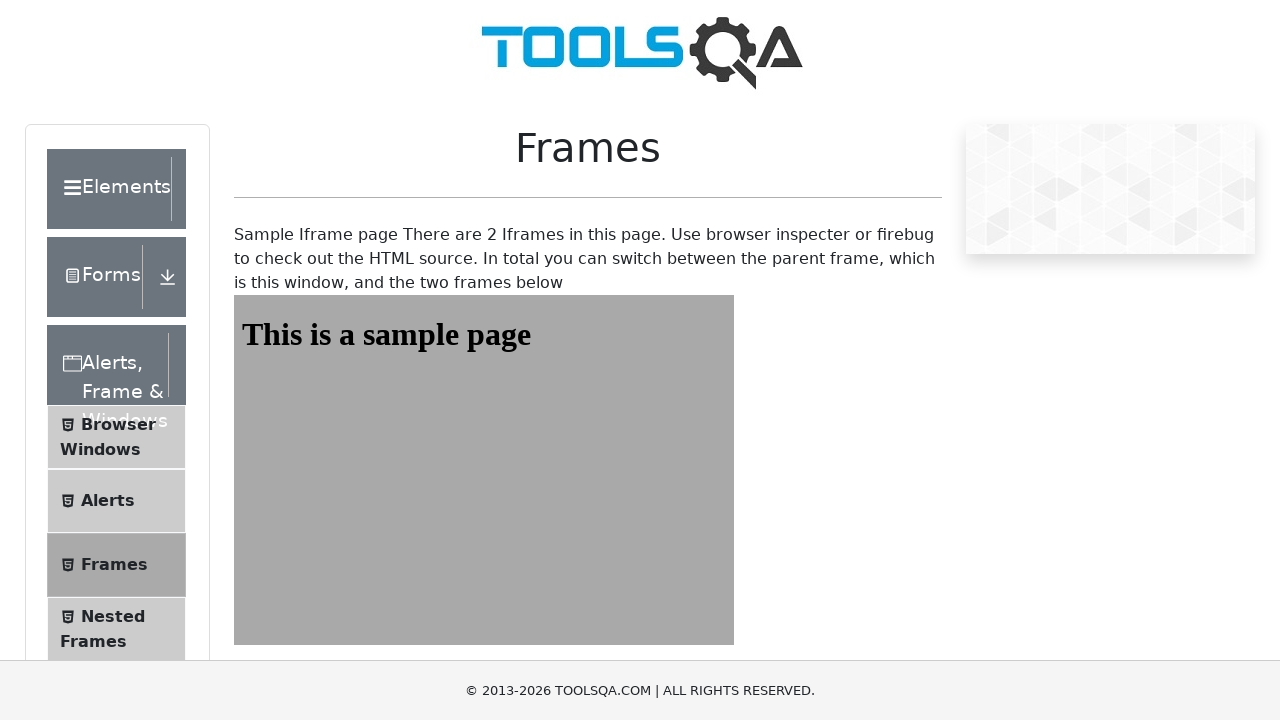